Tests adding an element by clicking the Add button and verifying the Delete button appears

Starting URL: https://the-internet.herokuapp.com/

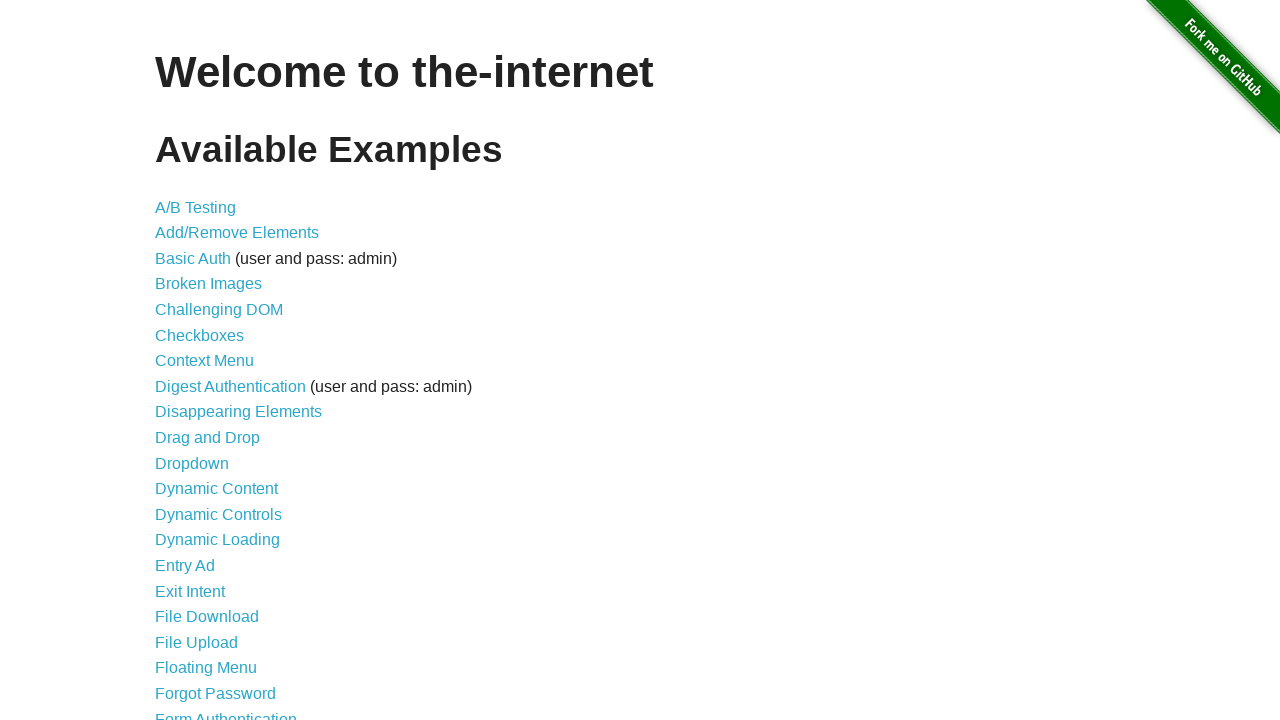

Clicked on Add/Remove Elements link at (237, 233) on xpath=//a[contains(text(),'Add')]
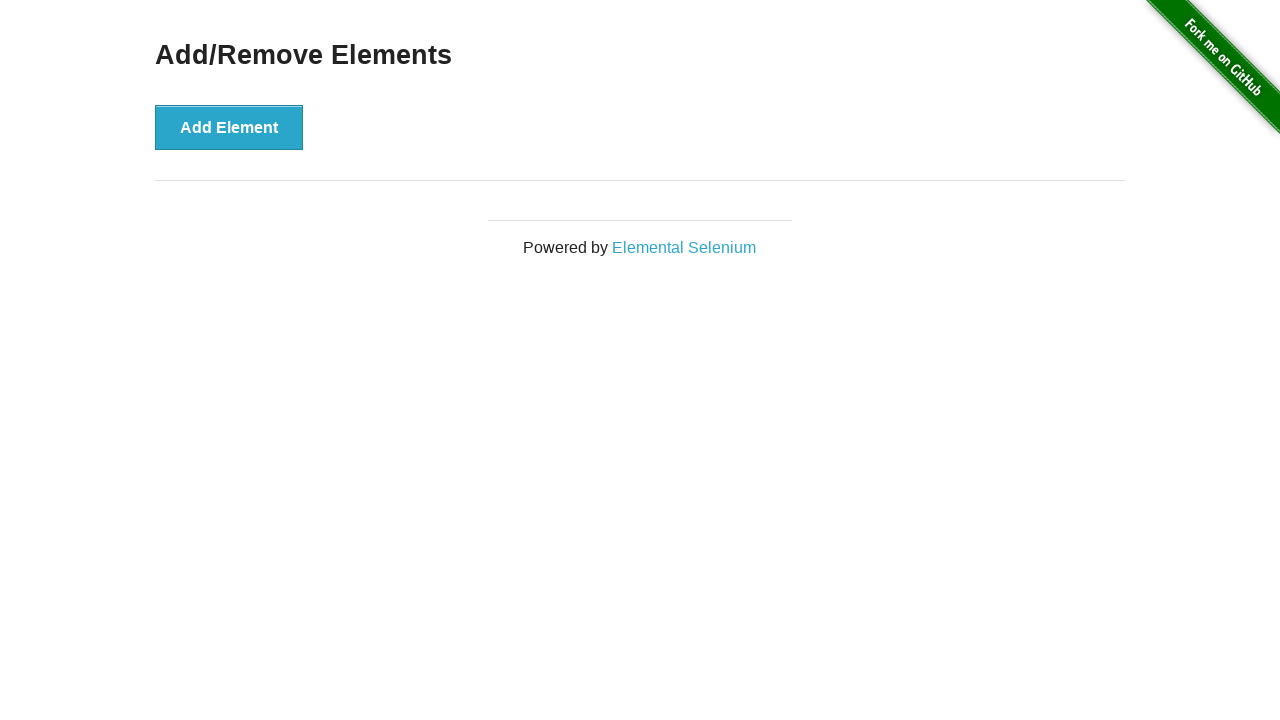

Clicked the Add Element button at (229, 127) on xpath=//button
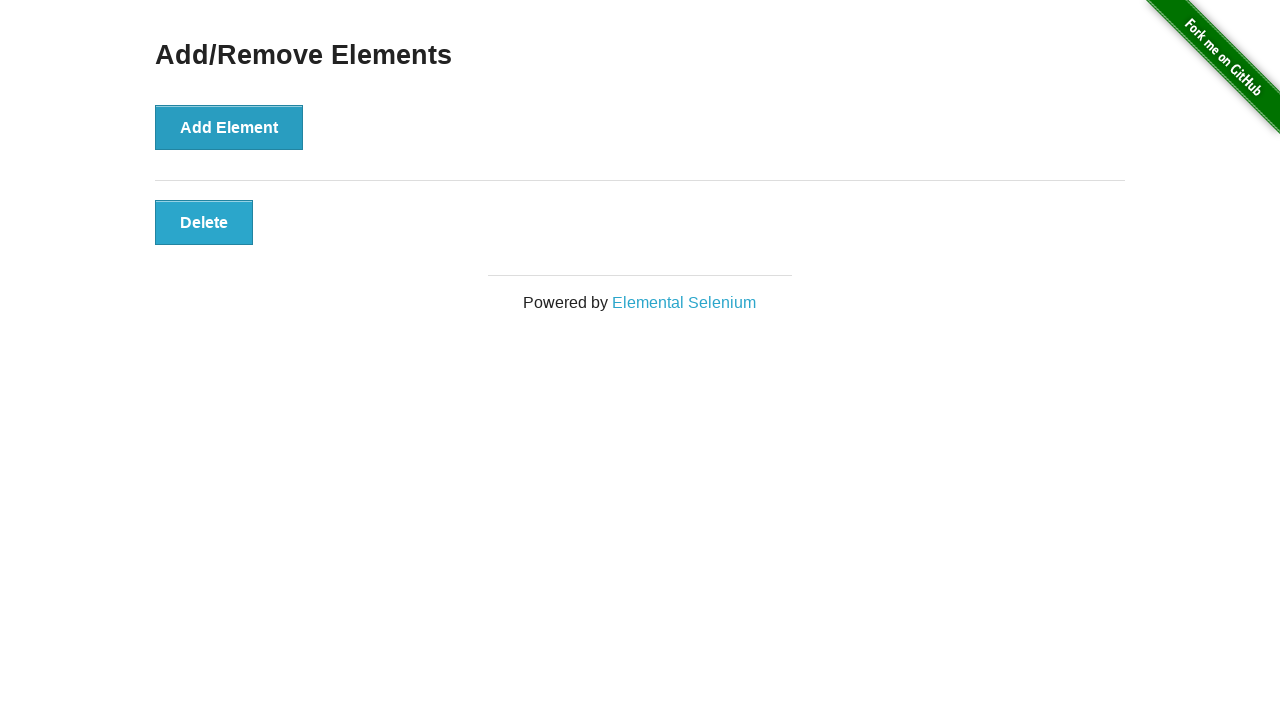

Located delete button element
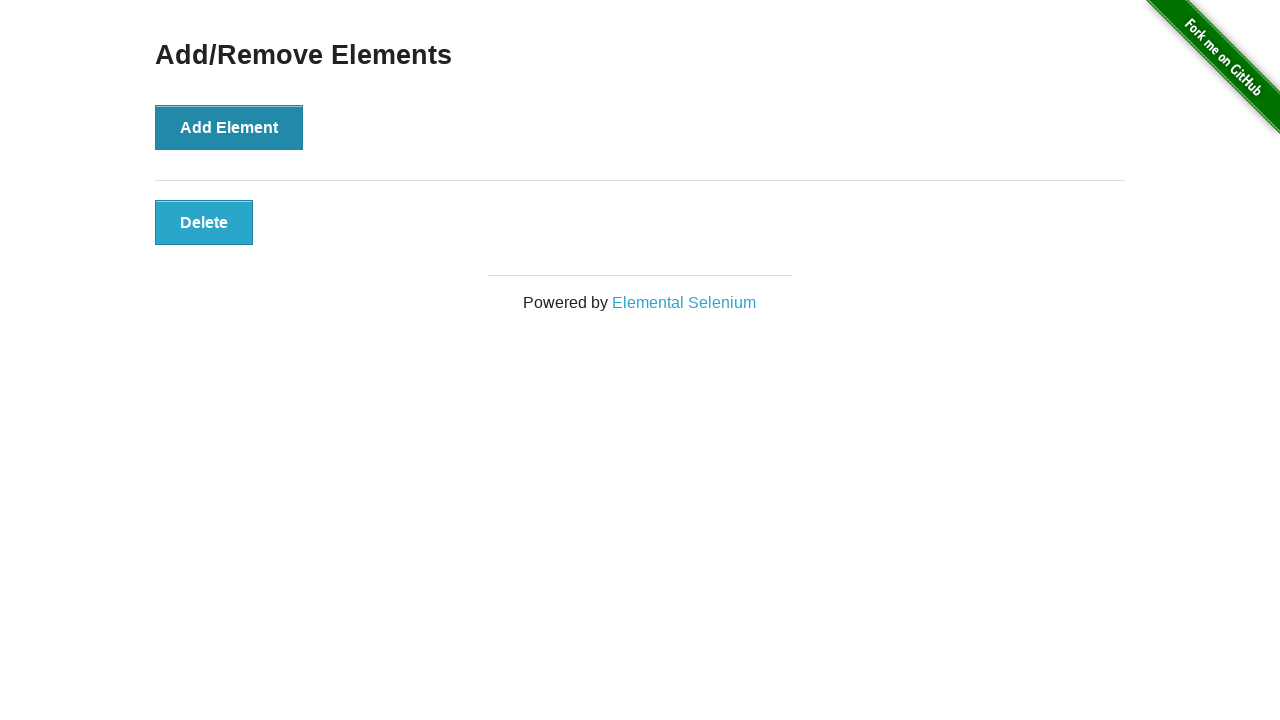

Verified delete button is visible
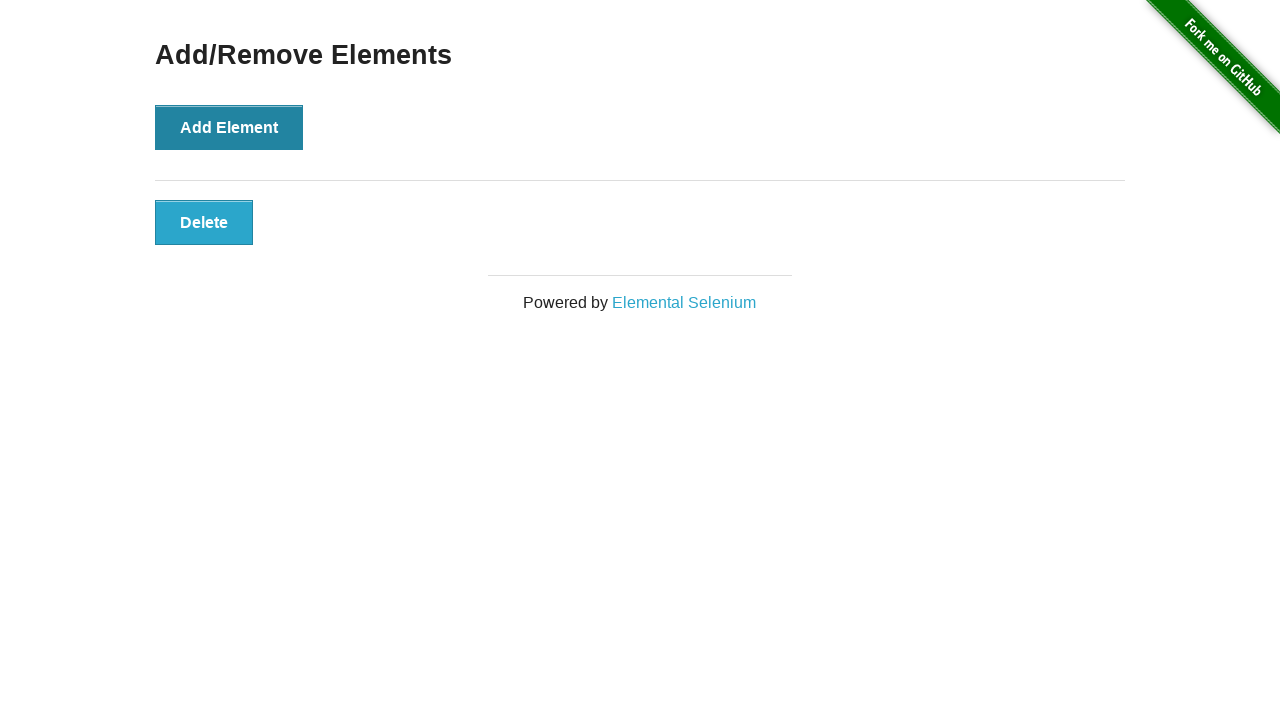

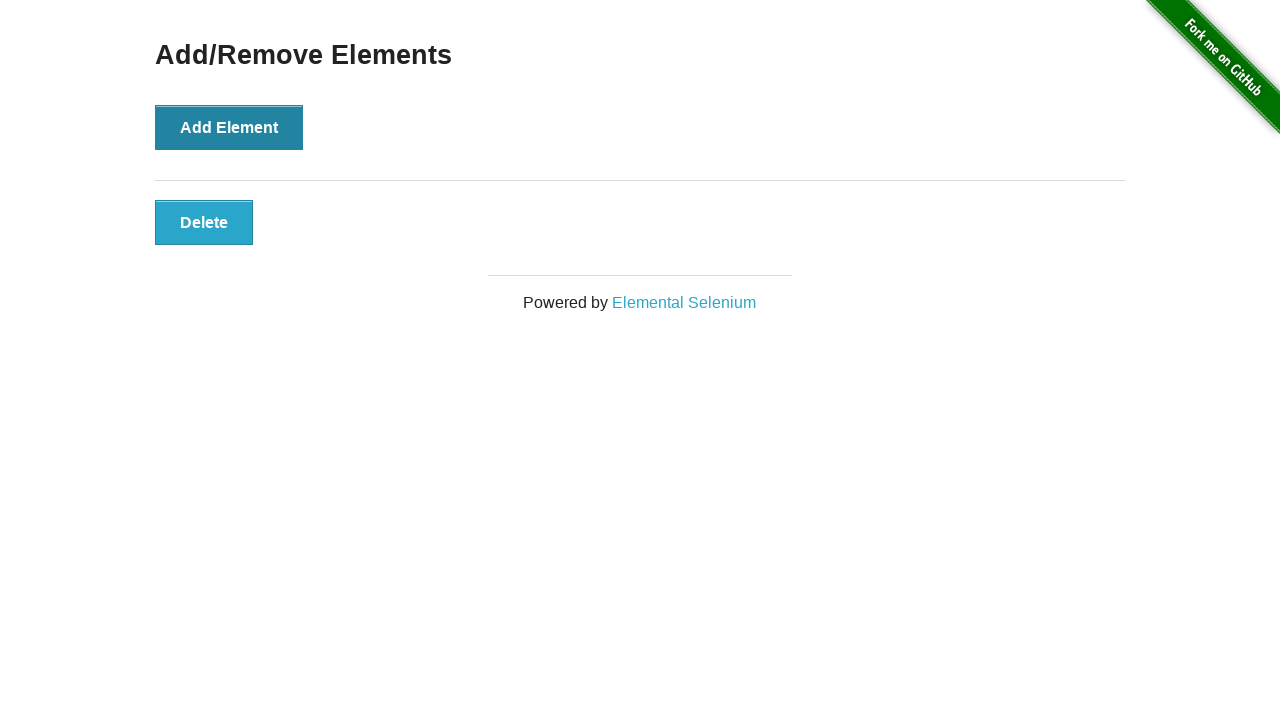